Tests add/remove element functionality by clicking "Add Element" button to create a Delete button, verifying it appears, then clicking Delete to remove it and verifying it's gone.

Starting URL: https://practice.cydeo.com/add_remove_elements/

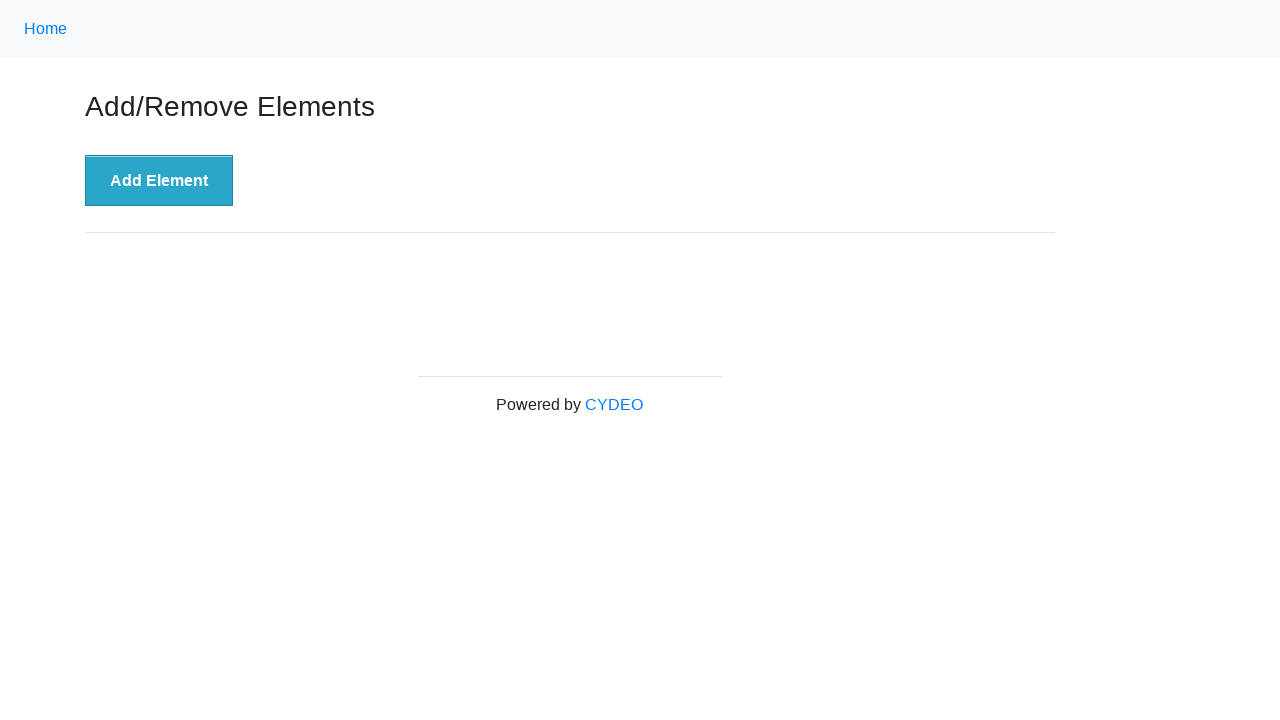

Clicked 'Add Element' button at (159, 181) on xpath=//button[.='Add Element']
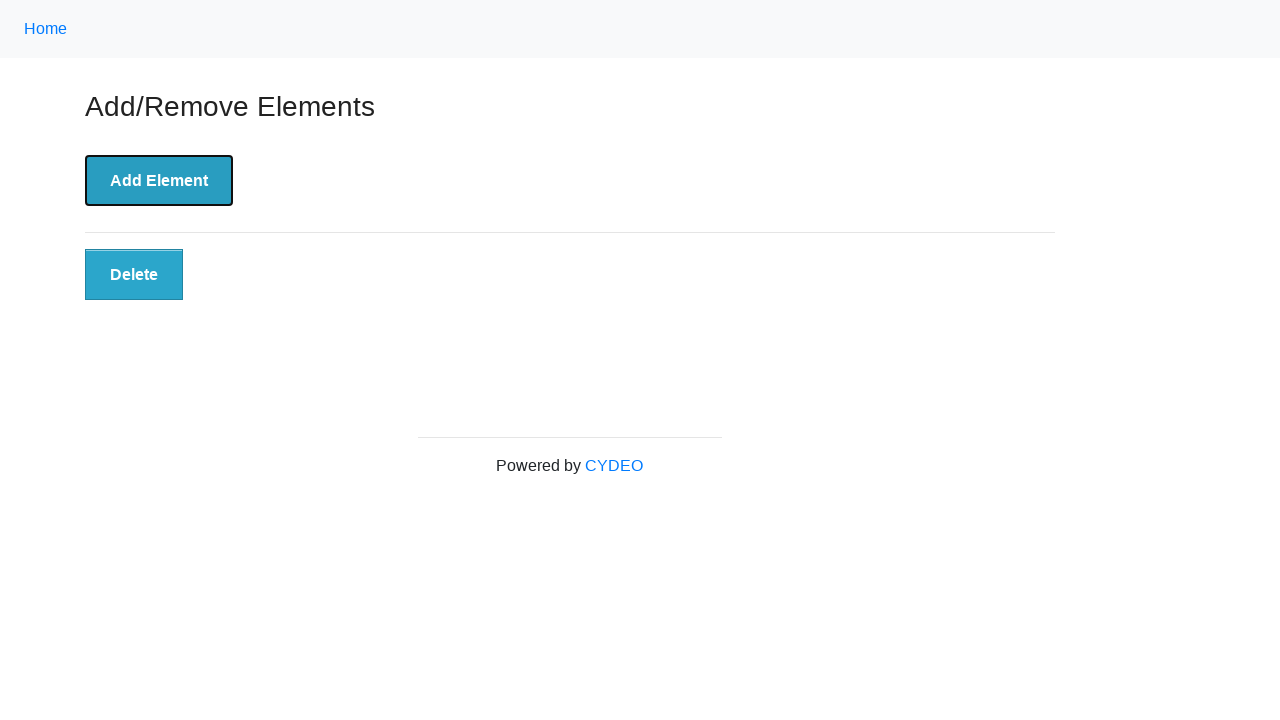

Located Delete button element
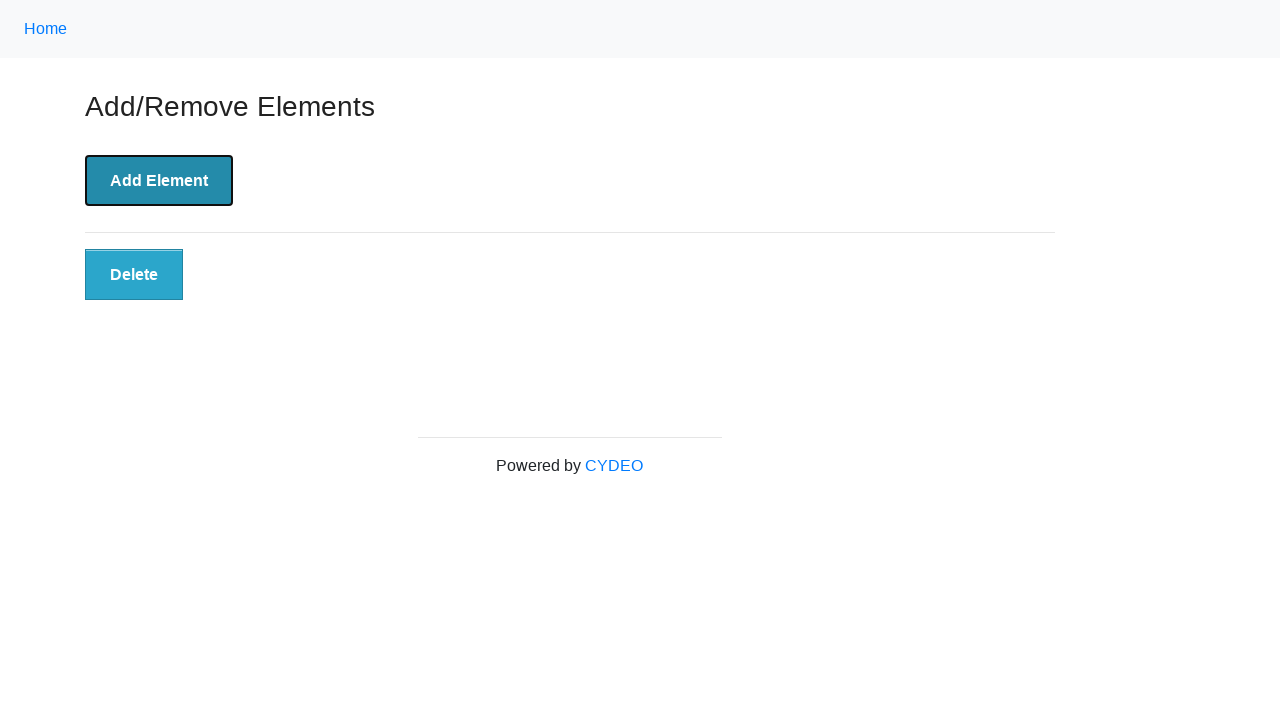

Delete button became visible
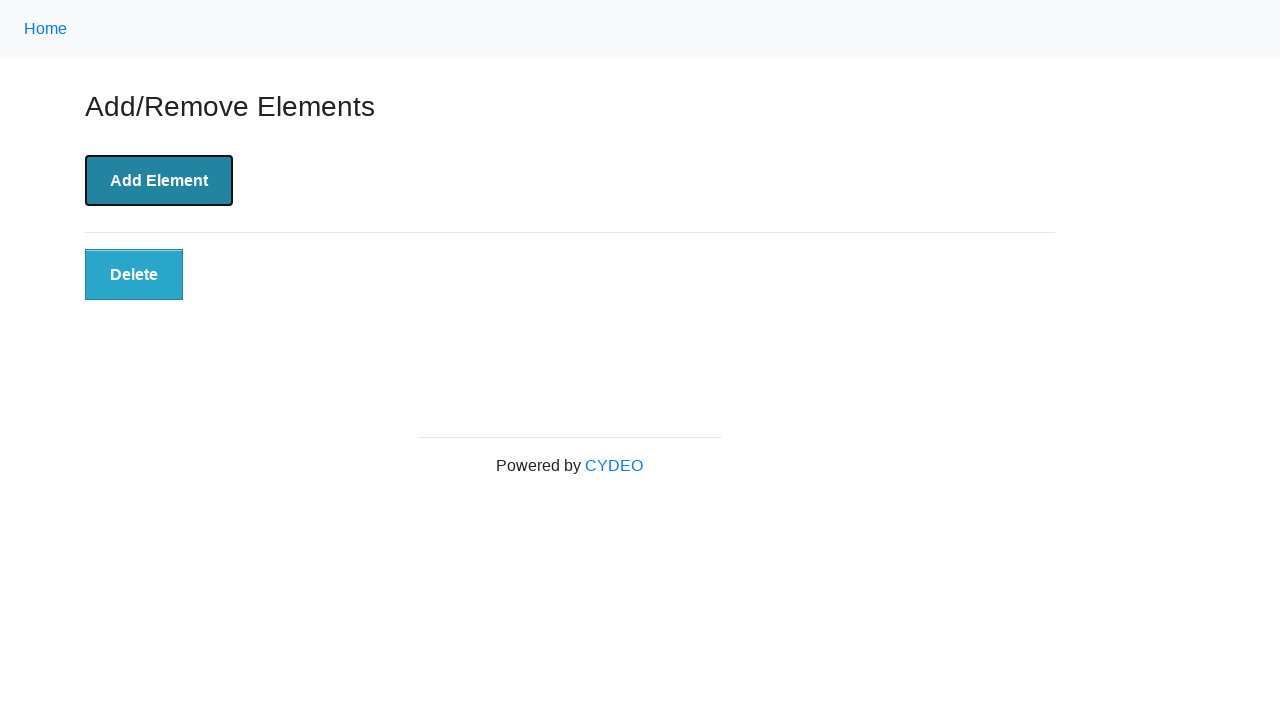

Clicked Delete button at (134, 275) on button.added-manually
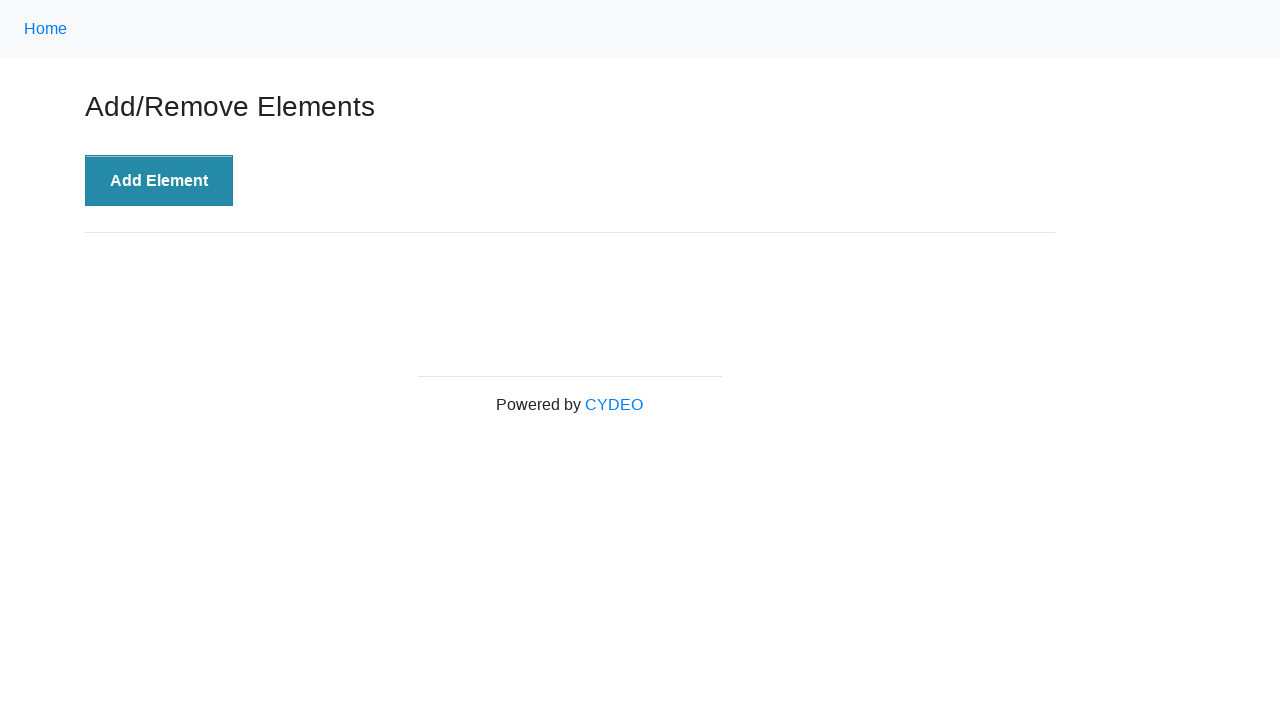

Delete button is no longer visible - element successfully removed
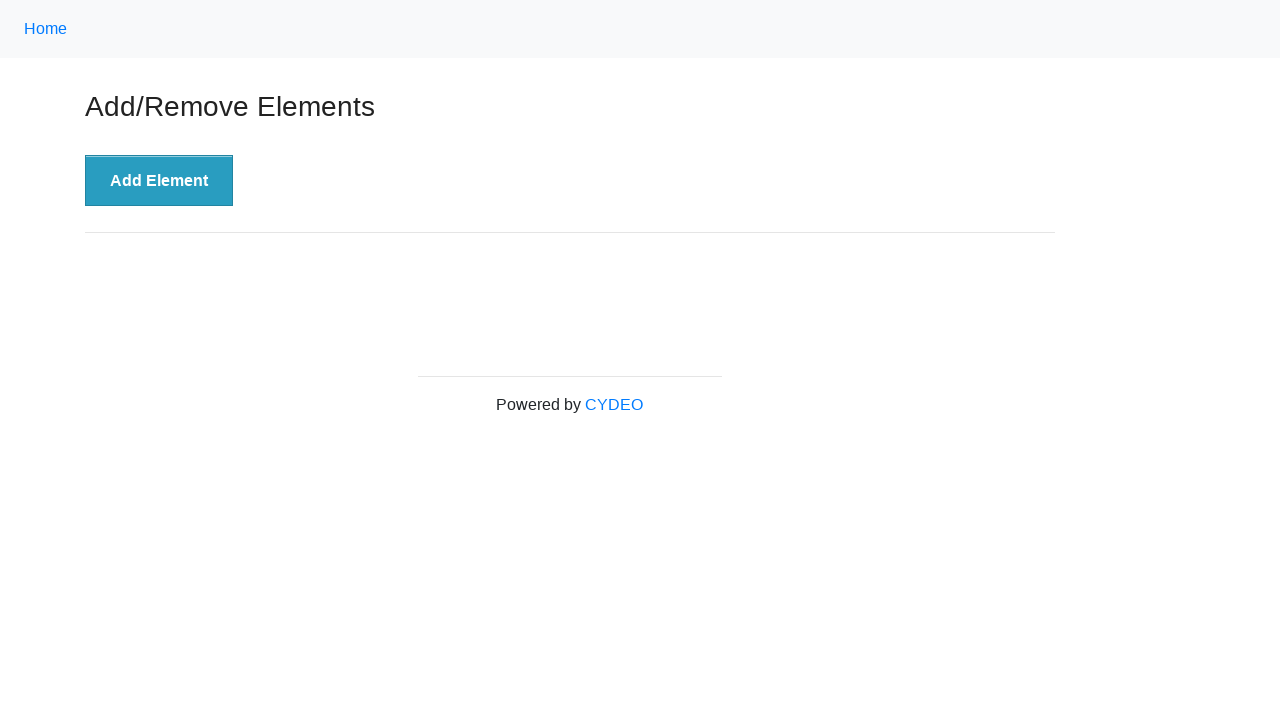

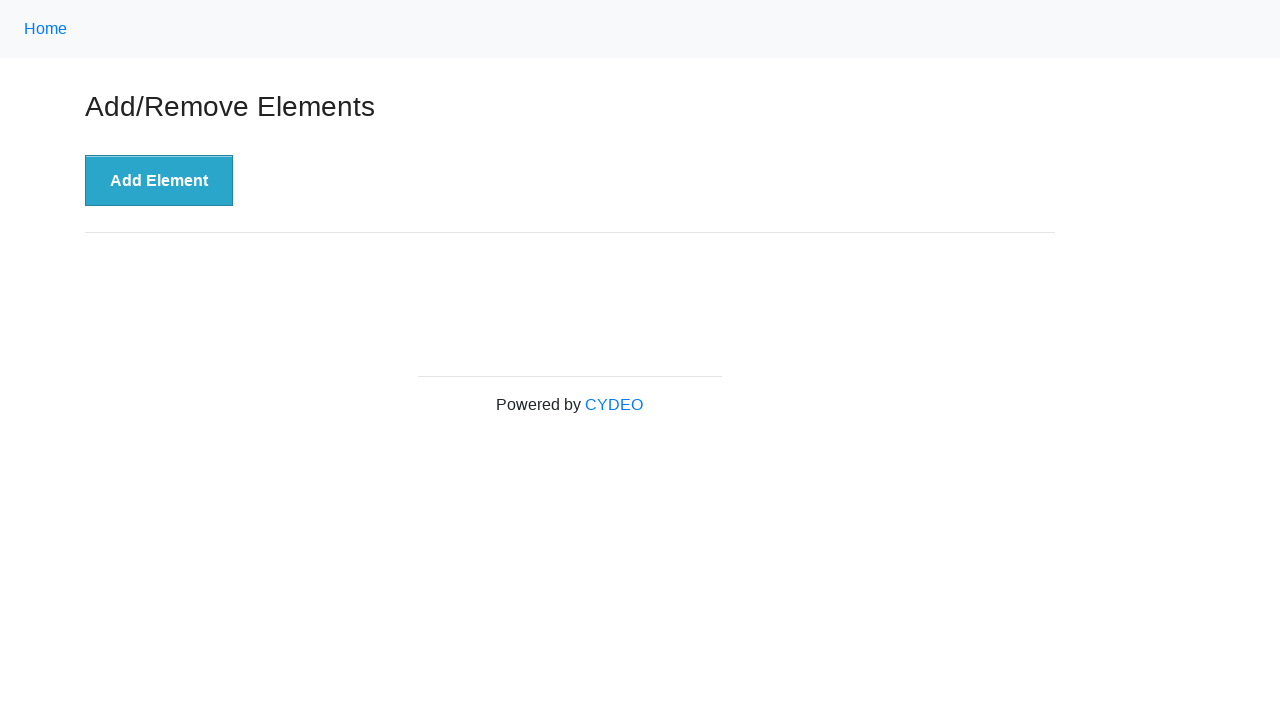